Tests key press detection by pressing the Control key and verifying the result text shows the key was detected

Starting URL: https://the-internet.herokuapp.com/key_presses

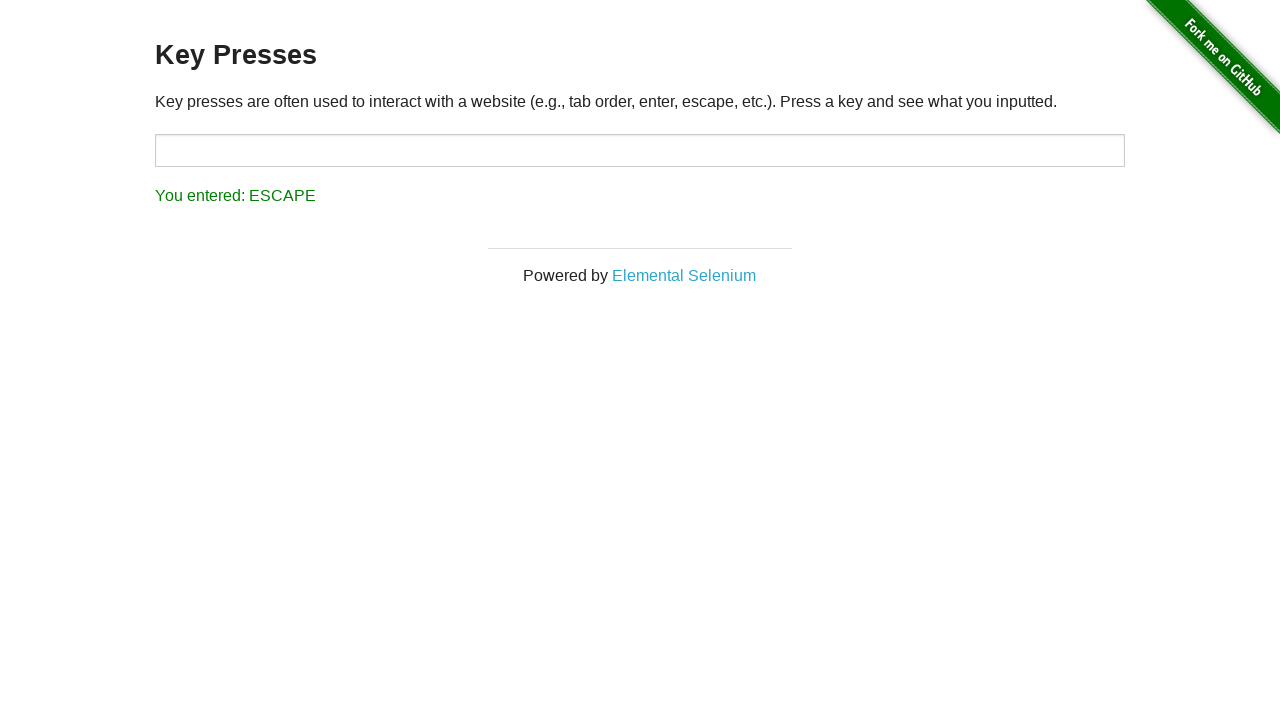

Clicked on the target input field to focus it at (640, 150) on #target
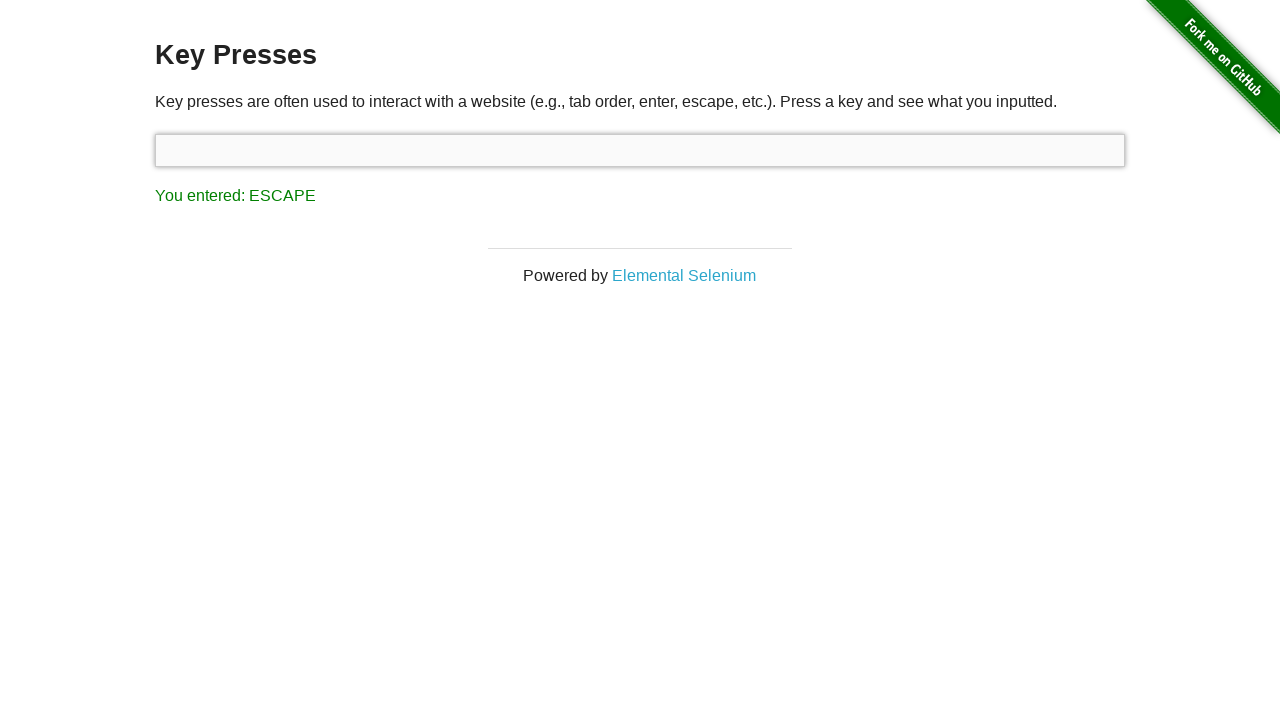

Pressed the Control key
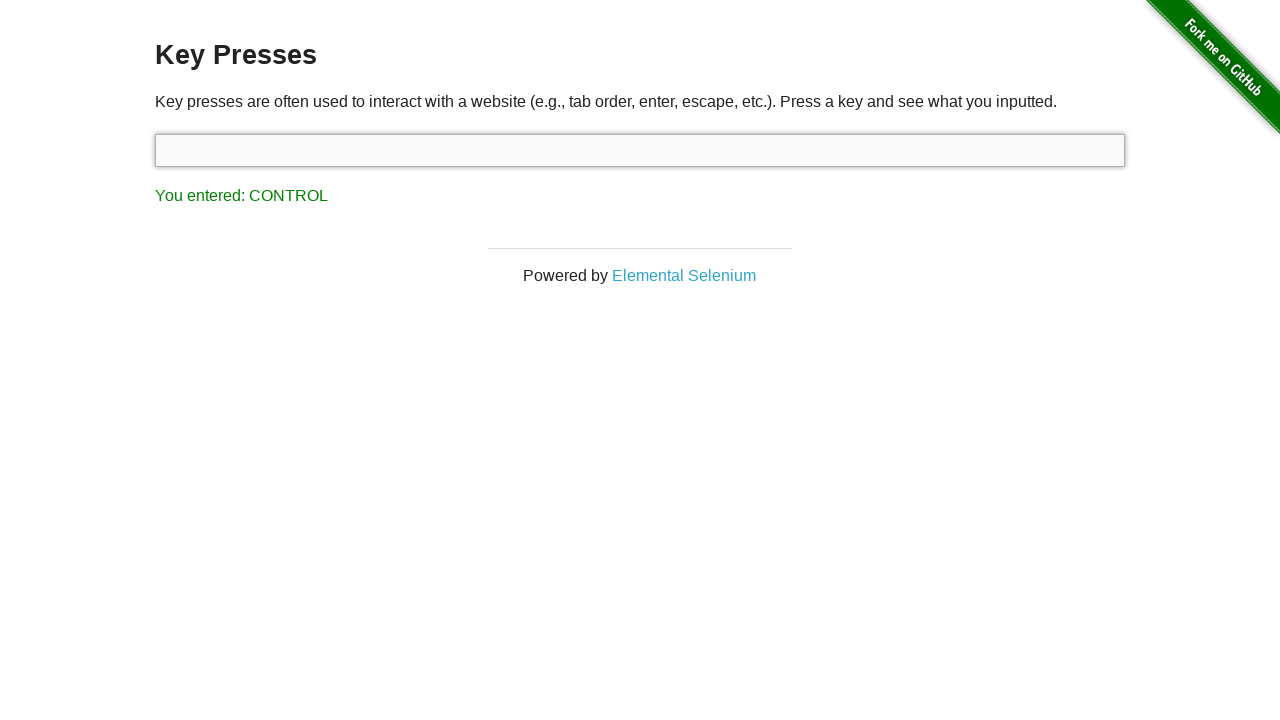

Retrieved result text from the result element
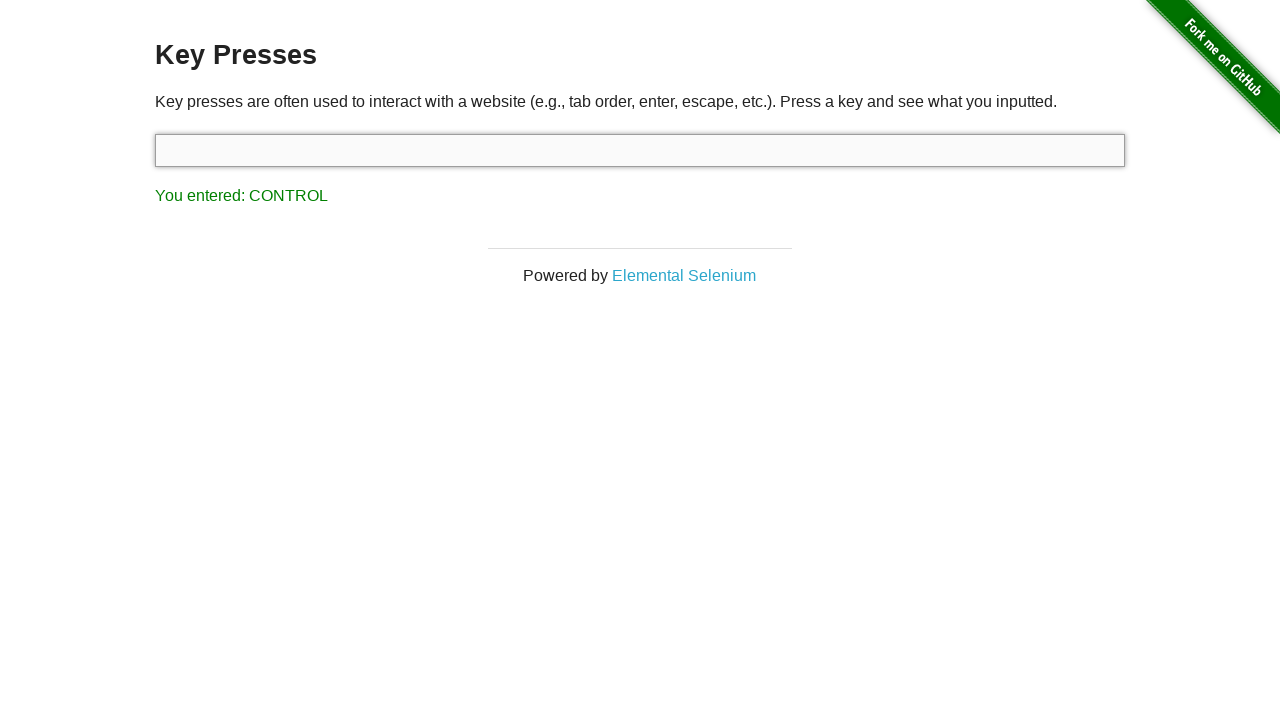

Verified that the result text shows 'You entered: CONTROL' as expected
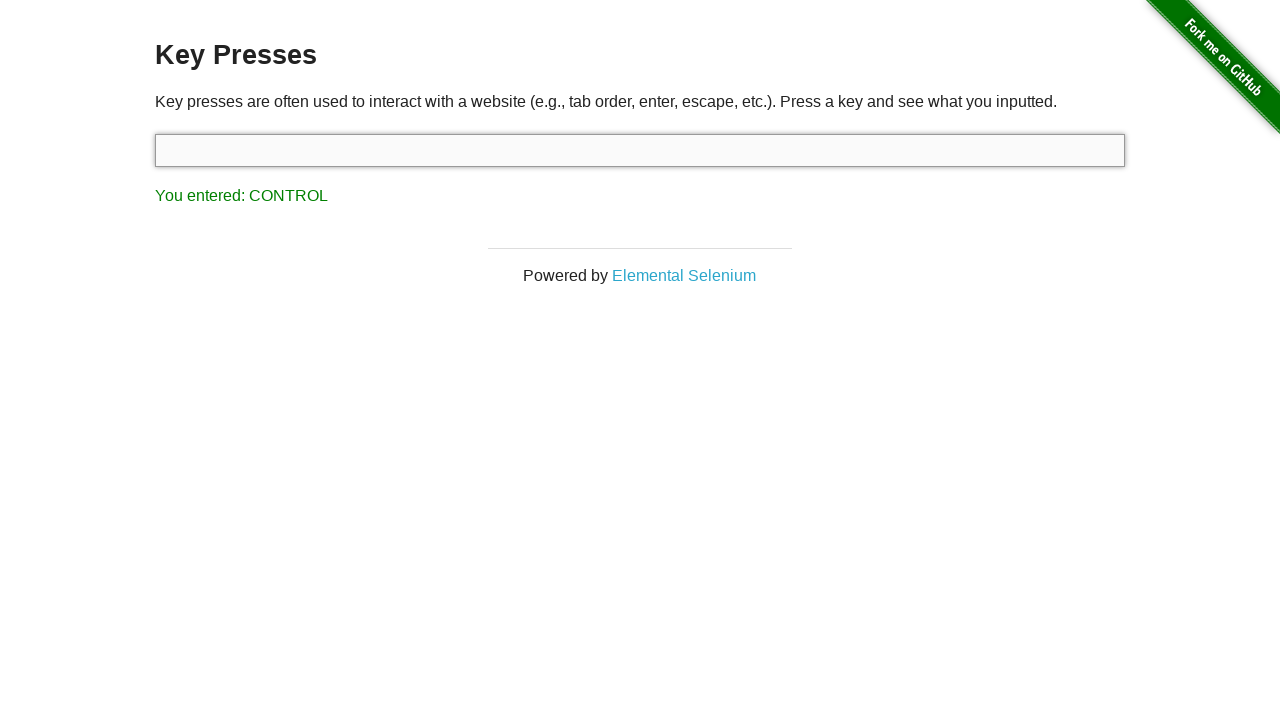

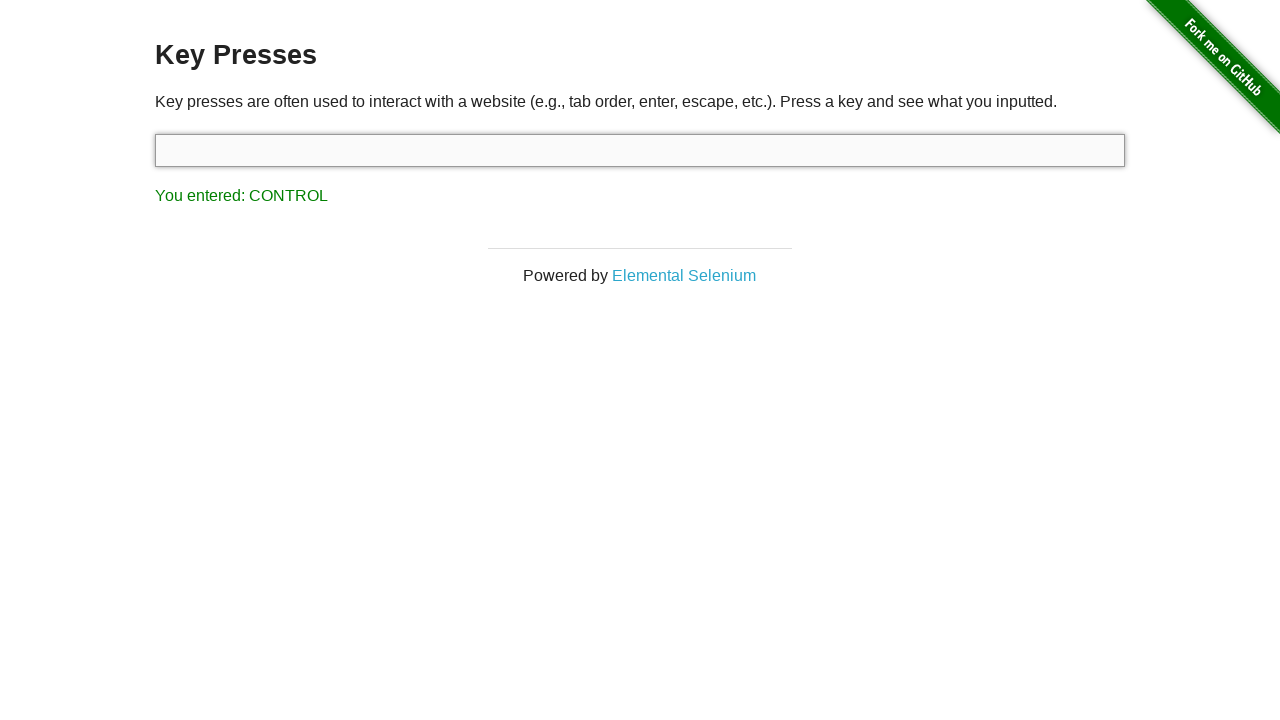